Tests timed alert that appears after 5 seconds by waiting for it and accepting

Starting URL: https://demoqa.com/

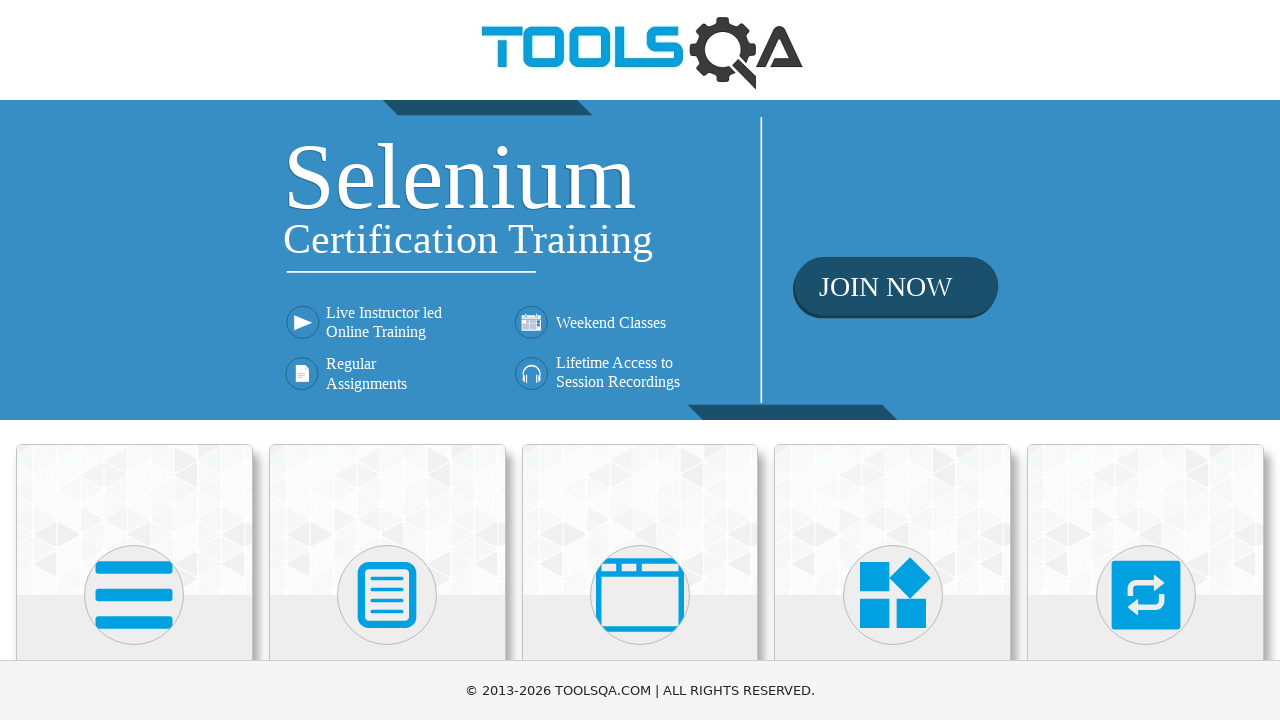

Clicked on Alerts, Frame & Windows section at (640, 360) on xpath=//h5[text()='Alerts, Frame & Windows']
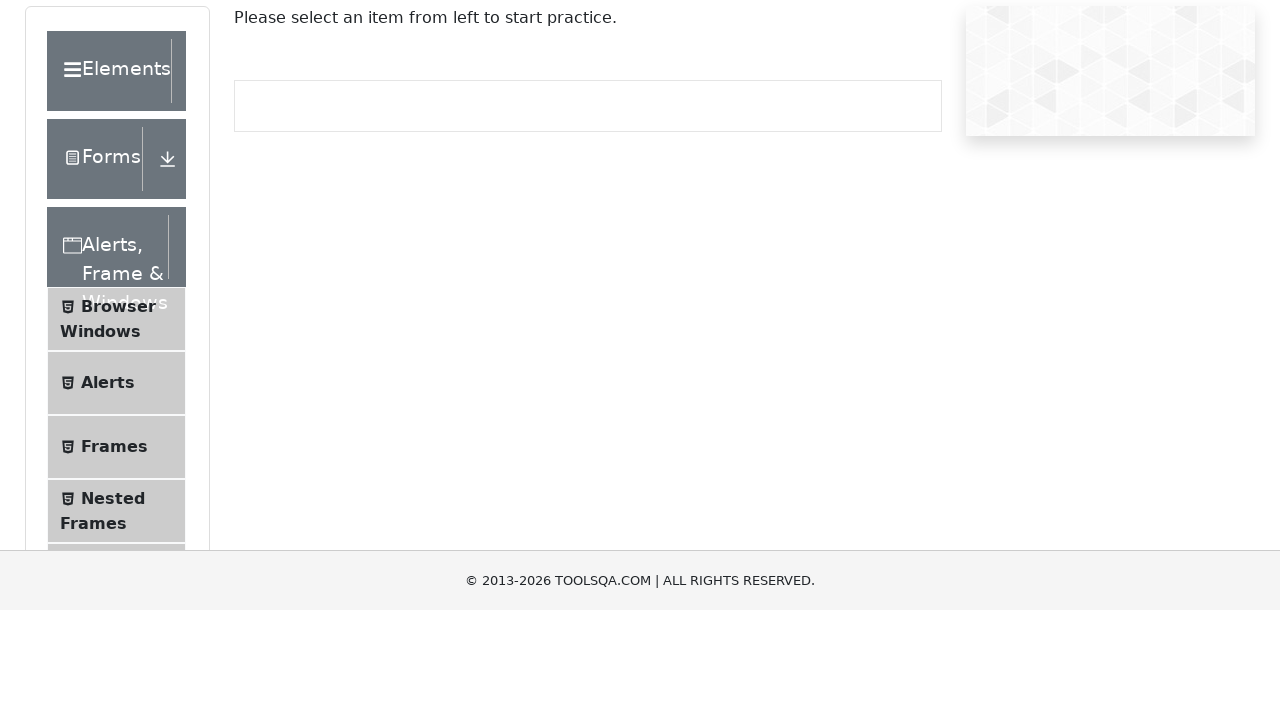

Clicked on Alerts menu item at (108, 501) on xpath=//span[text()='Alerts']
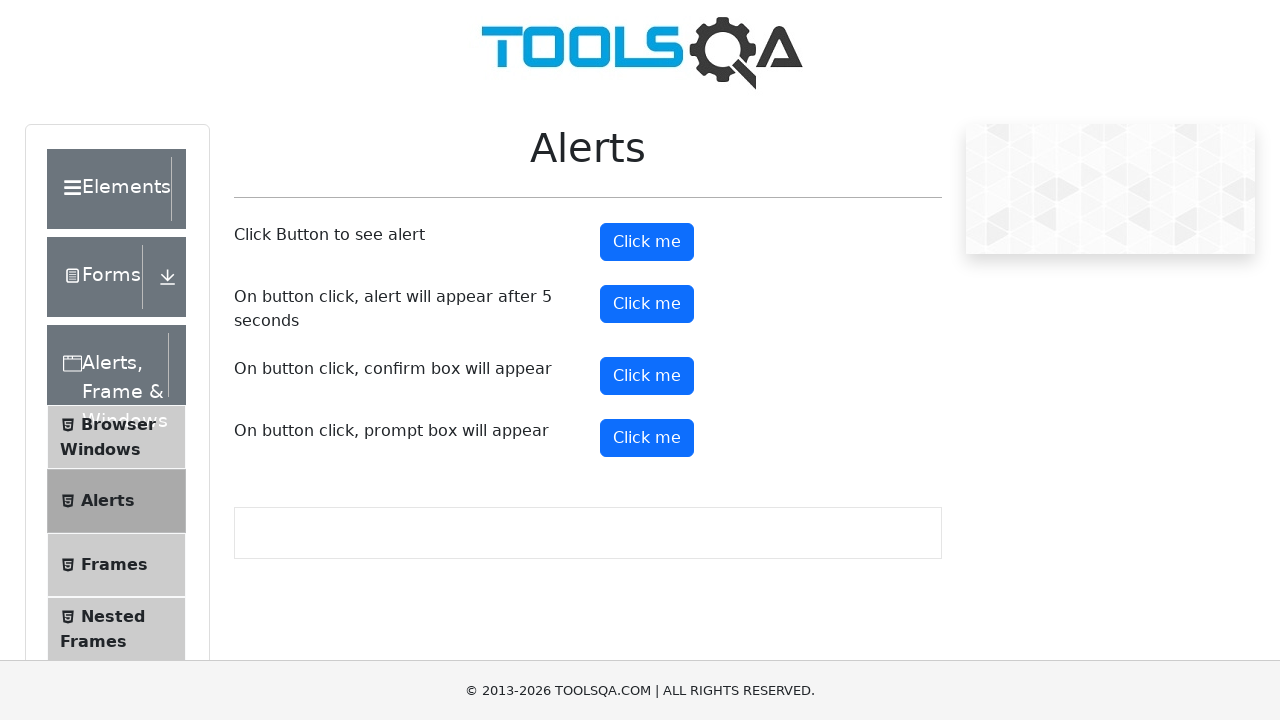

Set up dialog handler to accept alerts
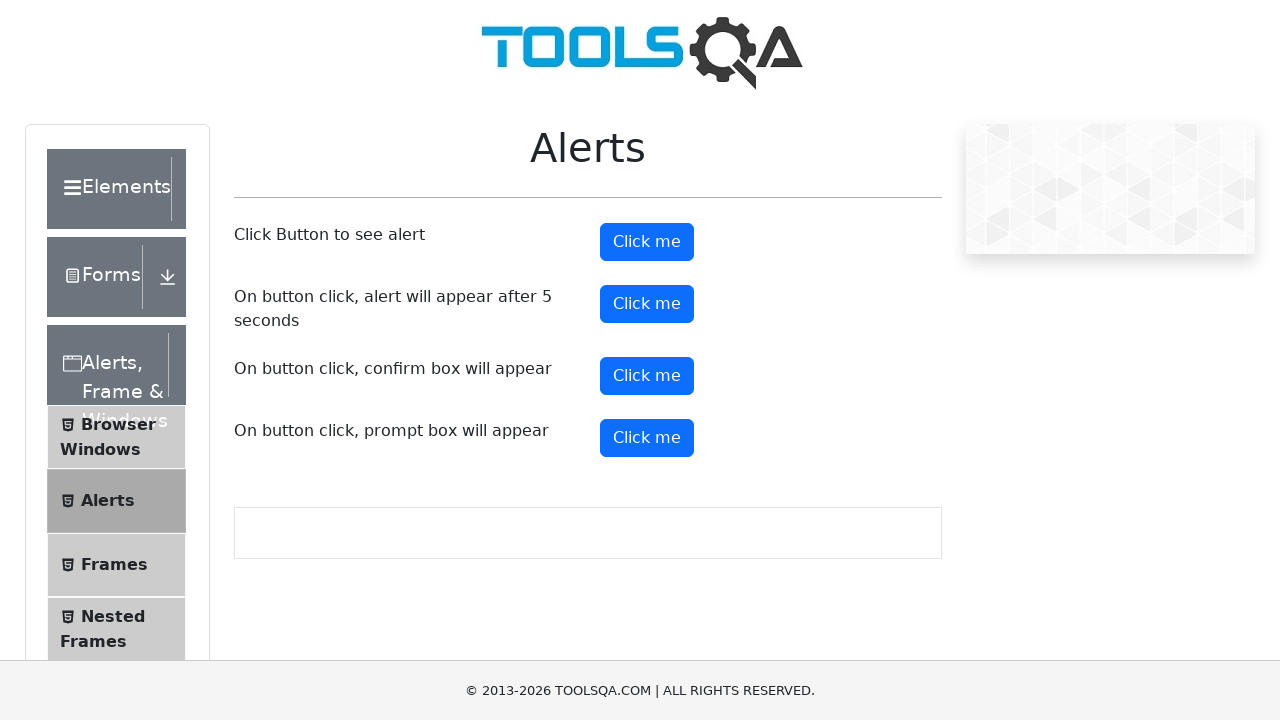

Clicked timer alert button to trigger timed alert at (647, 304) on xpath=//button[@id='timerAlertButton']
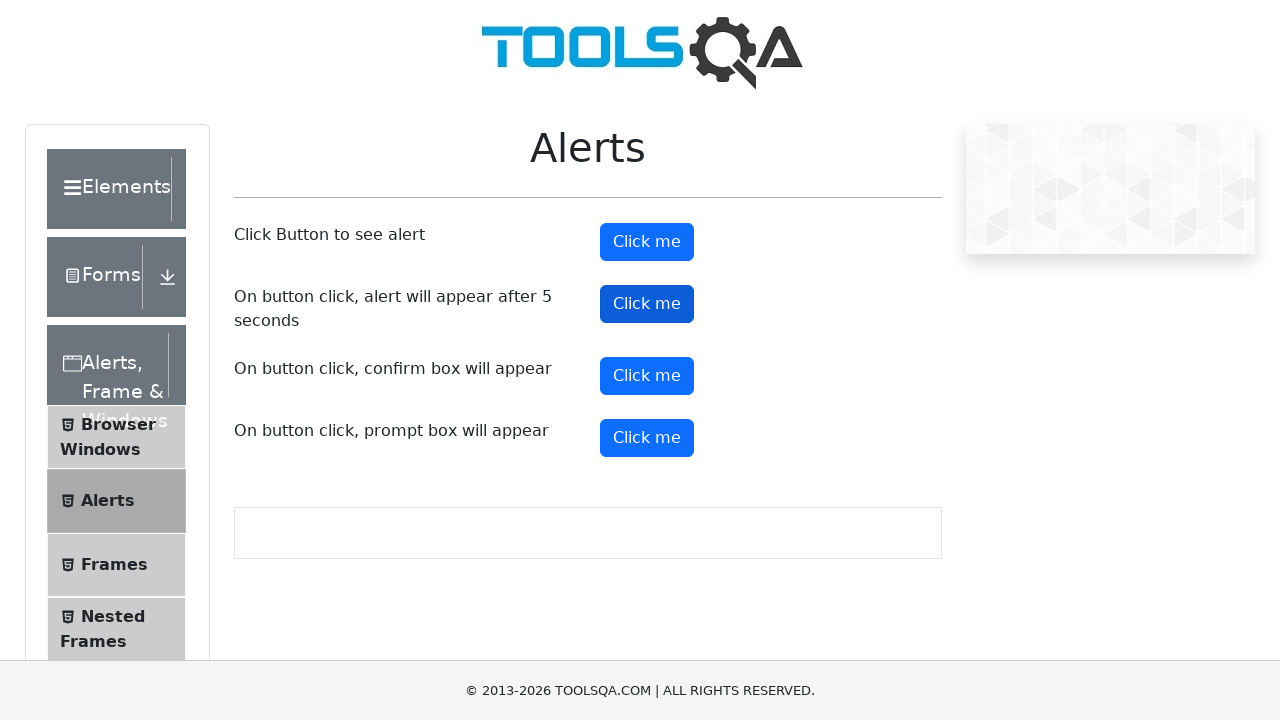

Waited 6 seconds for timed alert to appear and be accepted
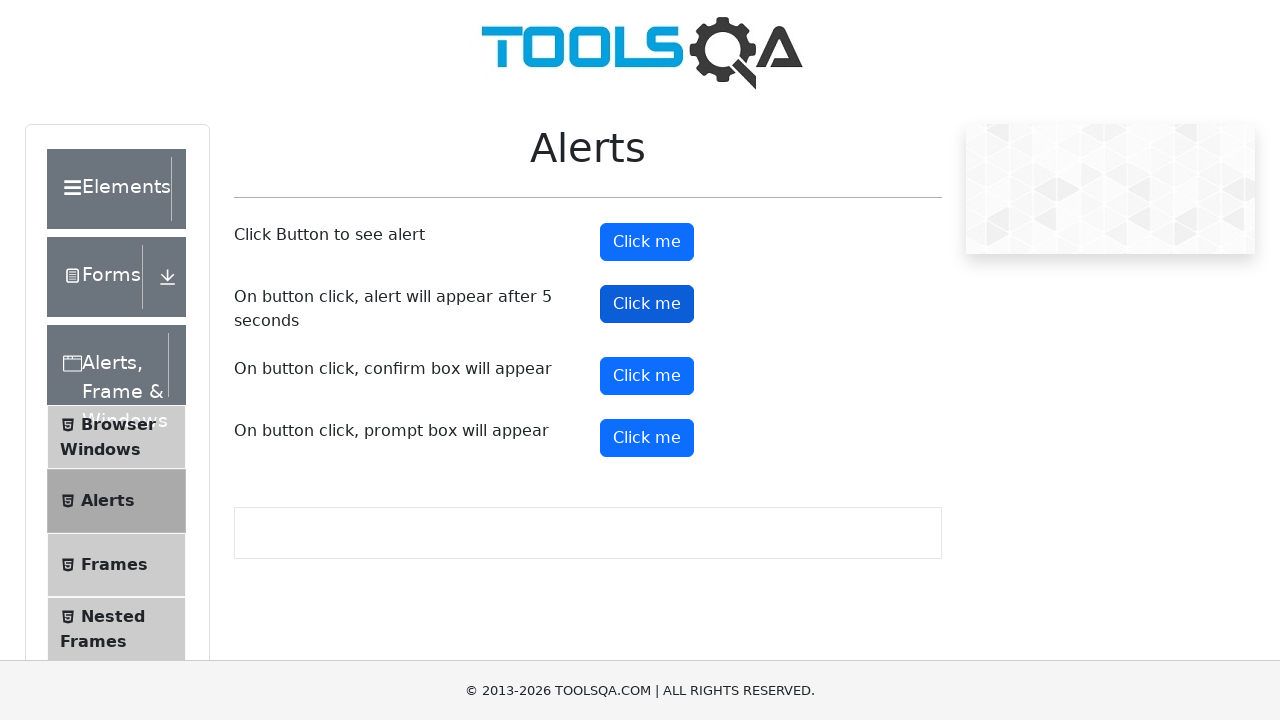

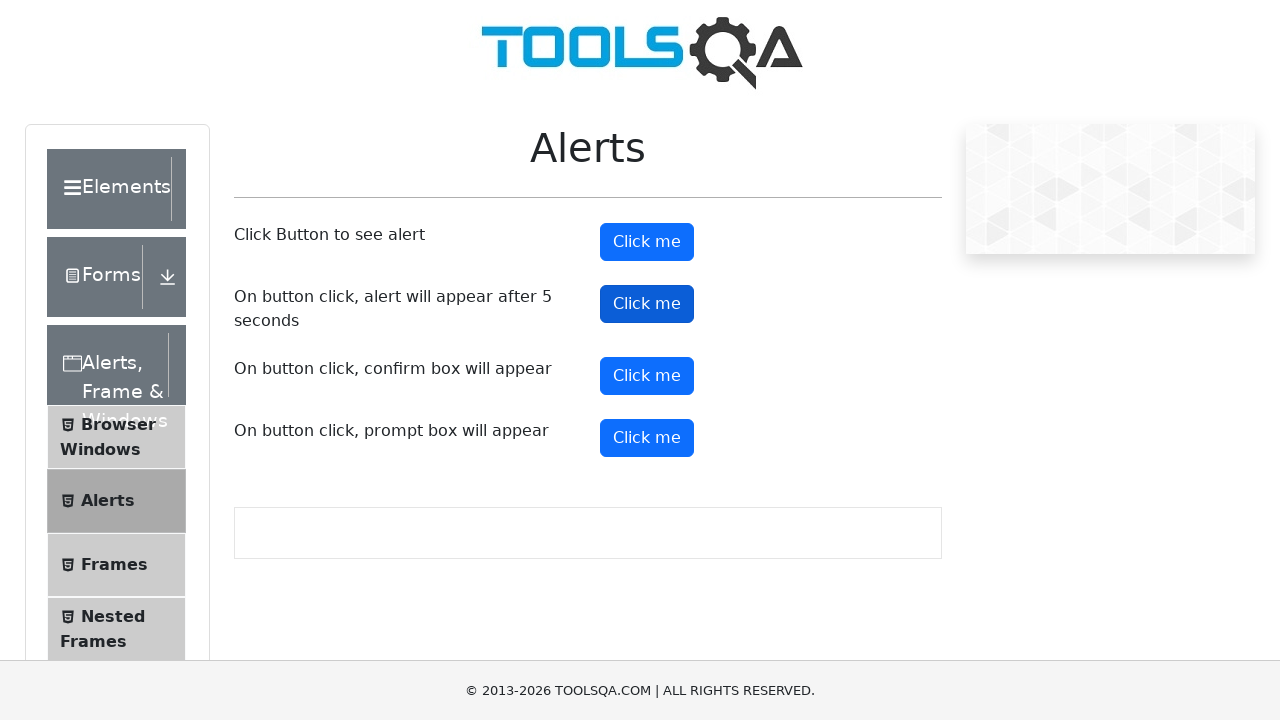